Tests the Star Wars API website by navigating to the people endpoint to verify Luke Skywalker's name is displayed, then navigates to the planets endpoint to verify Tatooine is displayed.

Starting URL: https://swapi.dev/

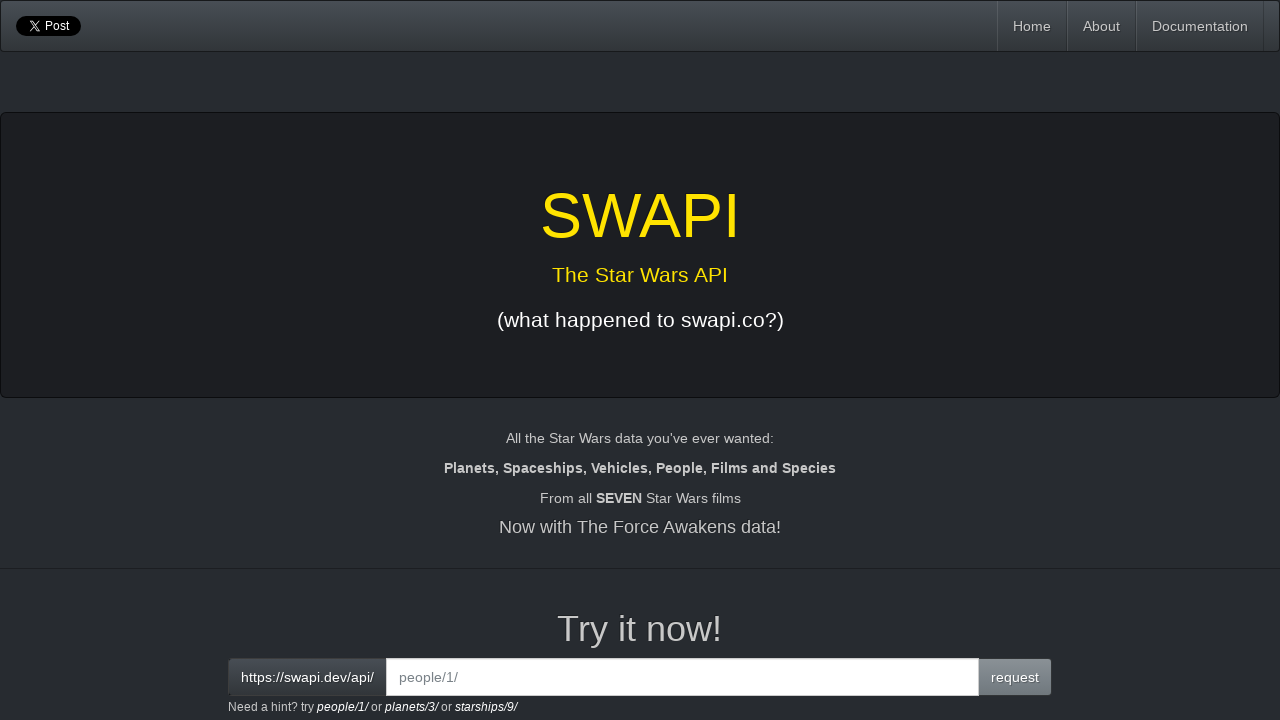

Navigated to Luke Skywalker's personal data endpoint
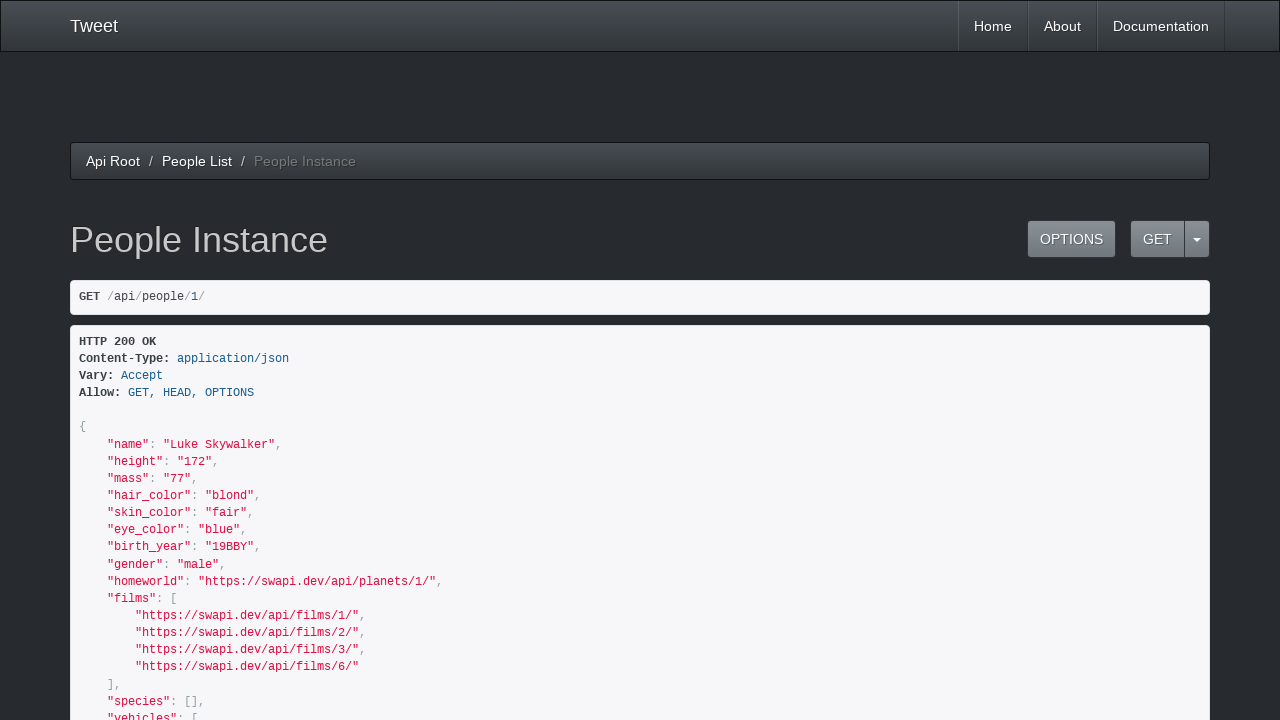

Located Luke Skywalker name element
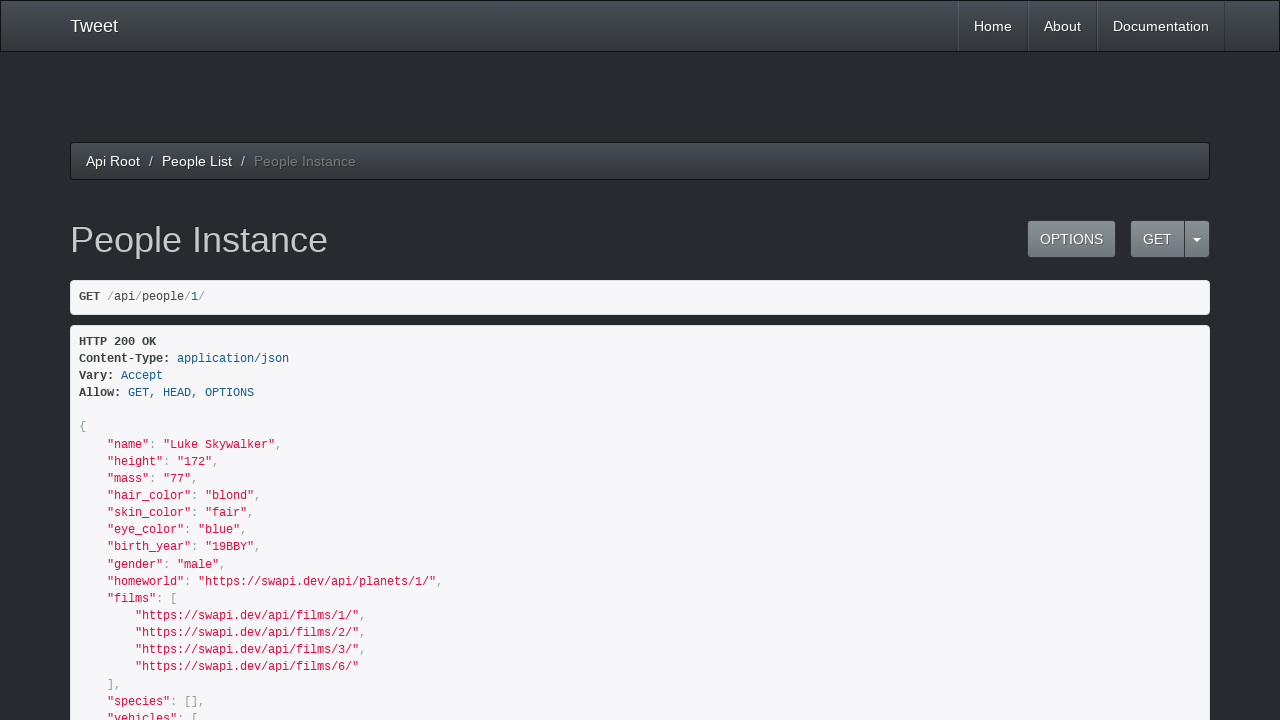

Waited for Luke Skywalker name element to load
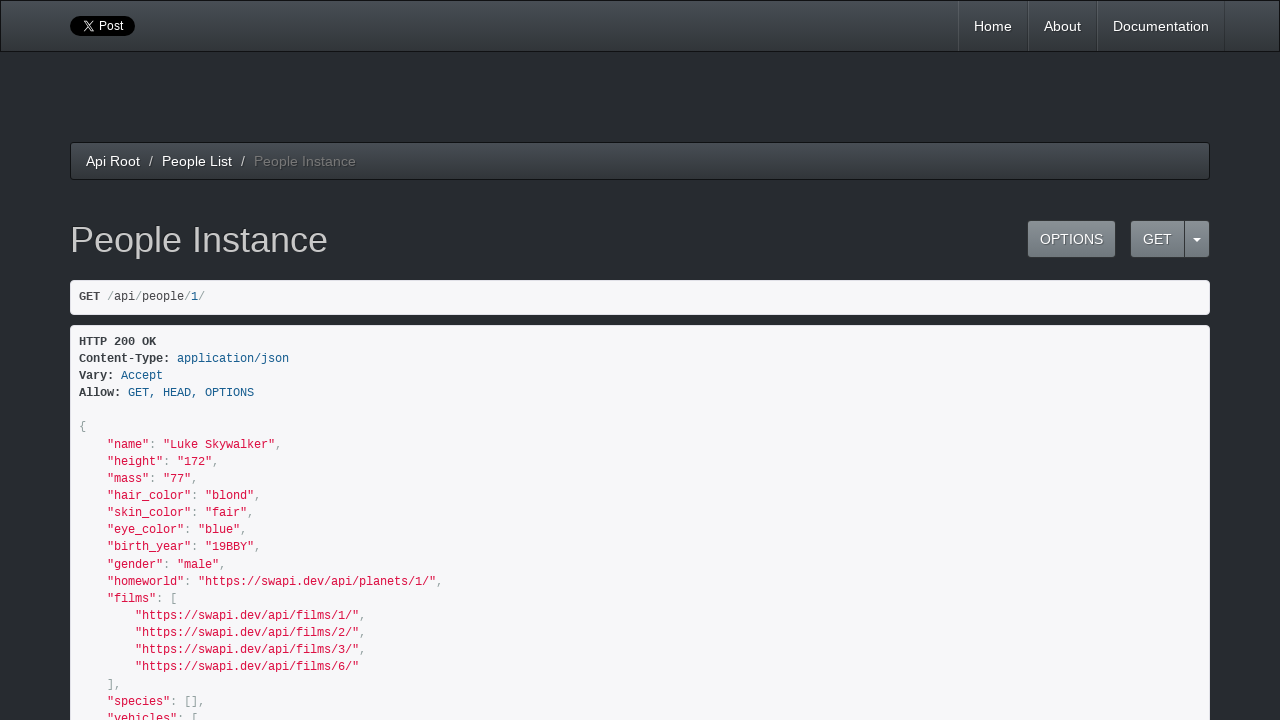

Verified Luke Skywalker's name is displayed correctly
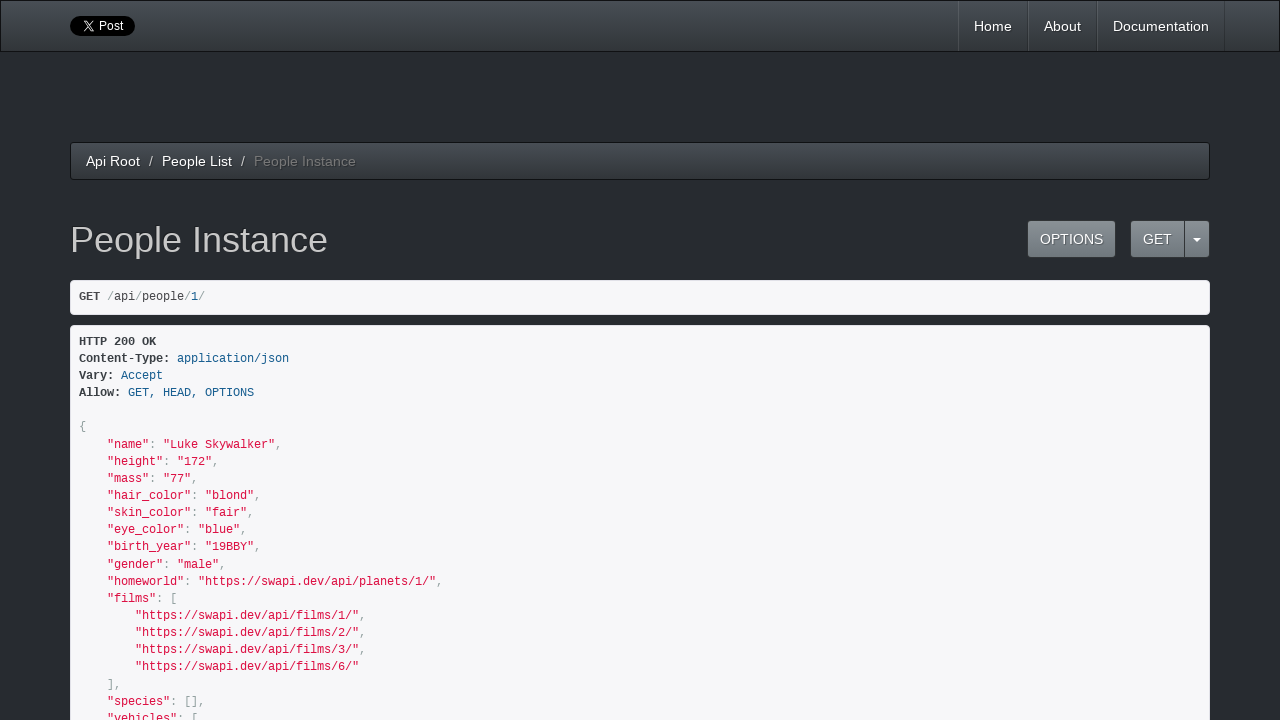

Navigated to Tatooine planet endpoint
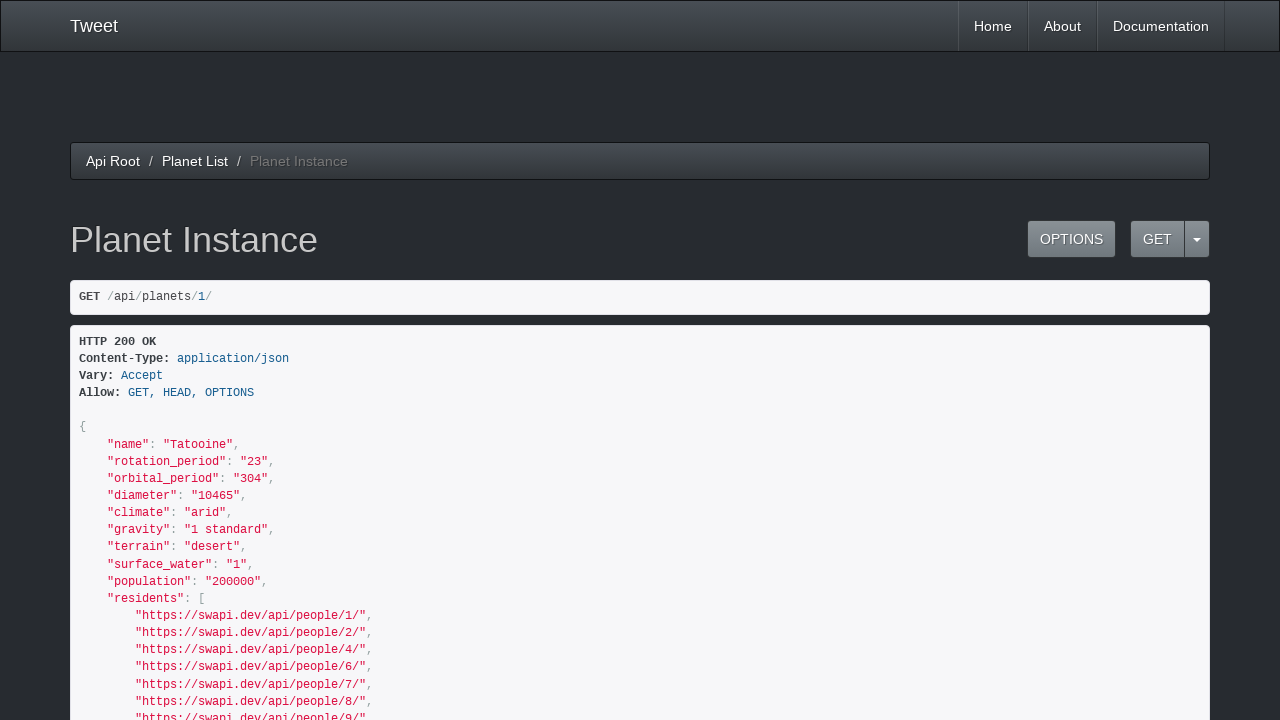

Located Tatooine planet name element
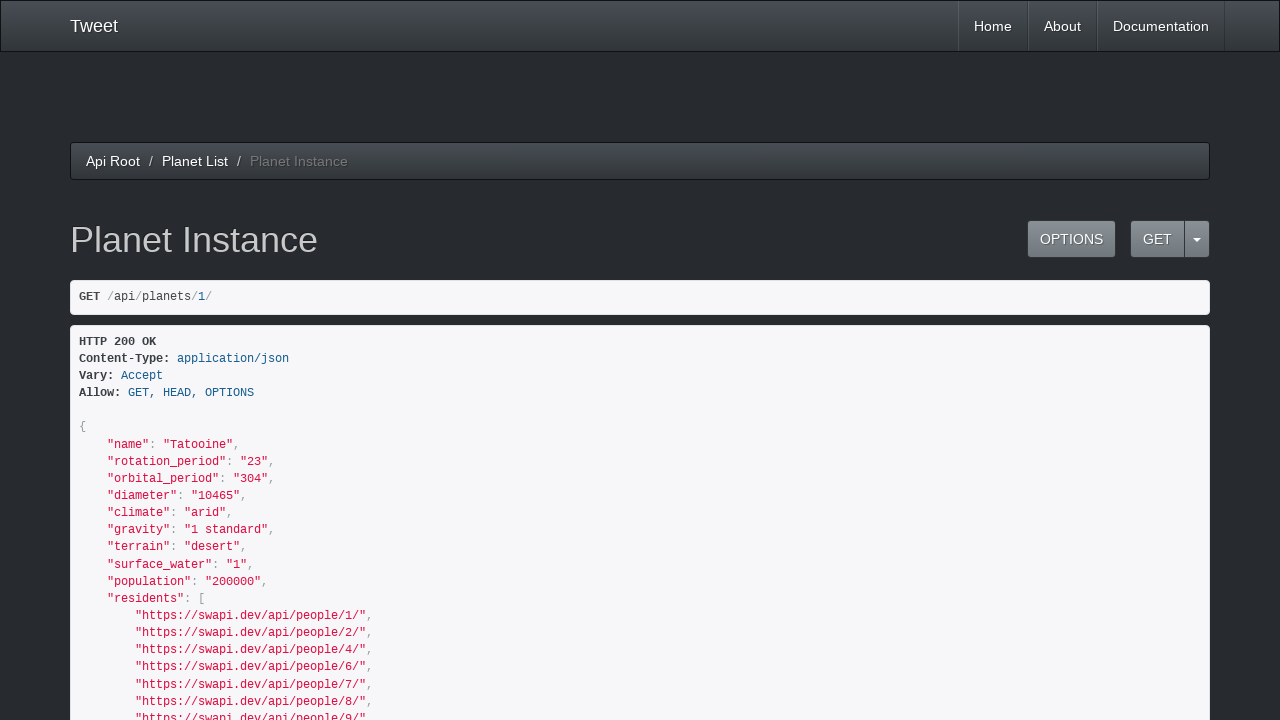

Waited for Tatooine planet name element to load
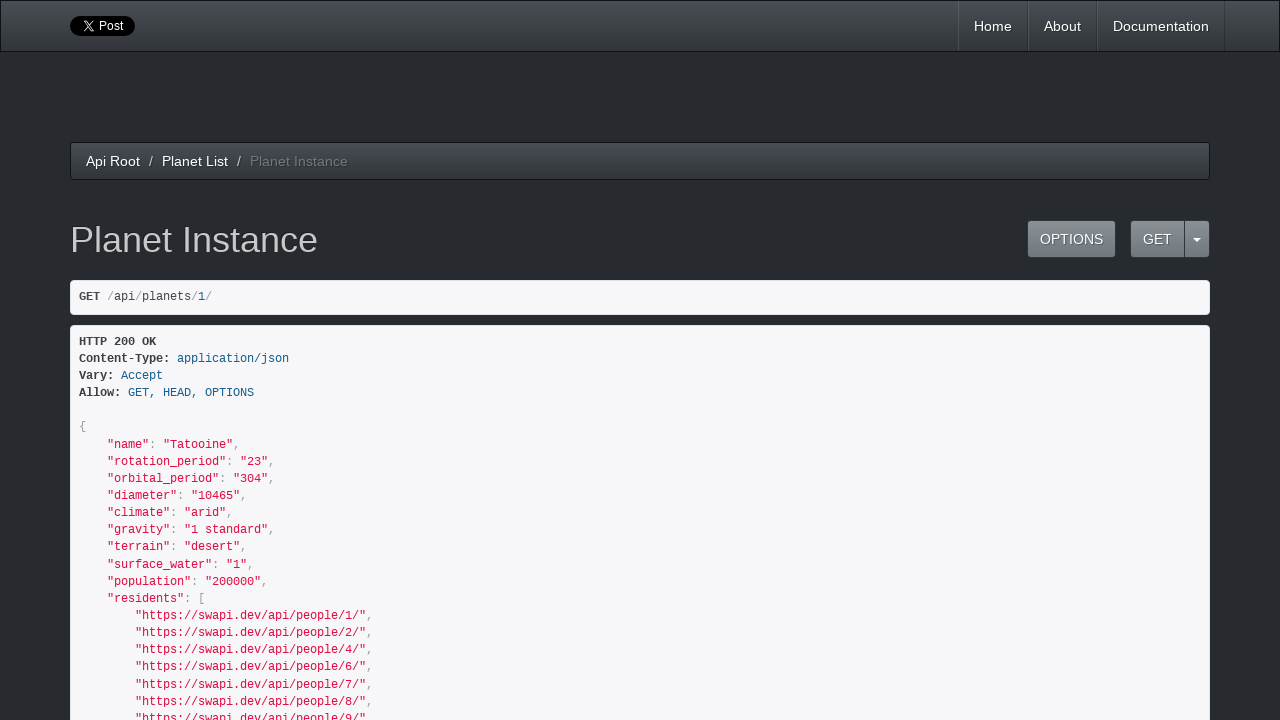

Verified Tatooine's name is displayed correctly
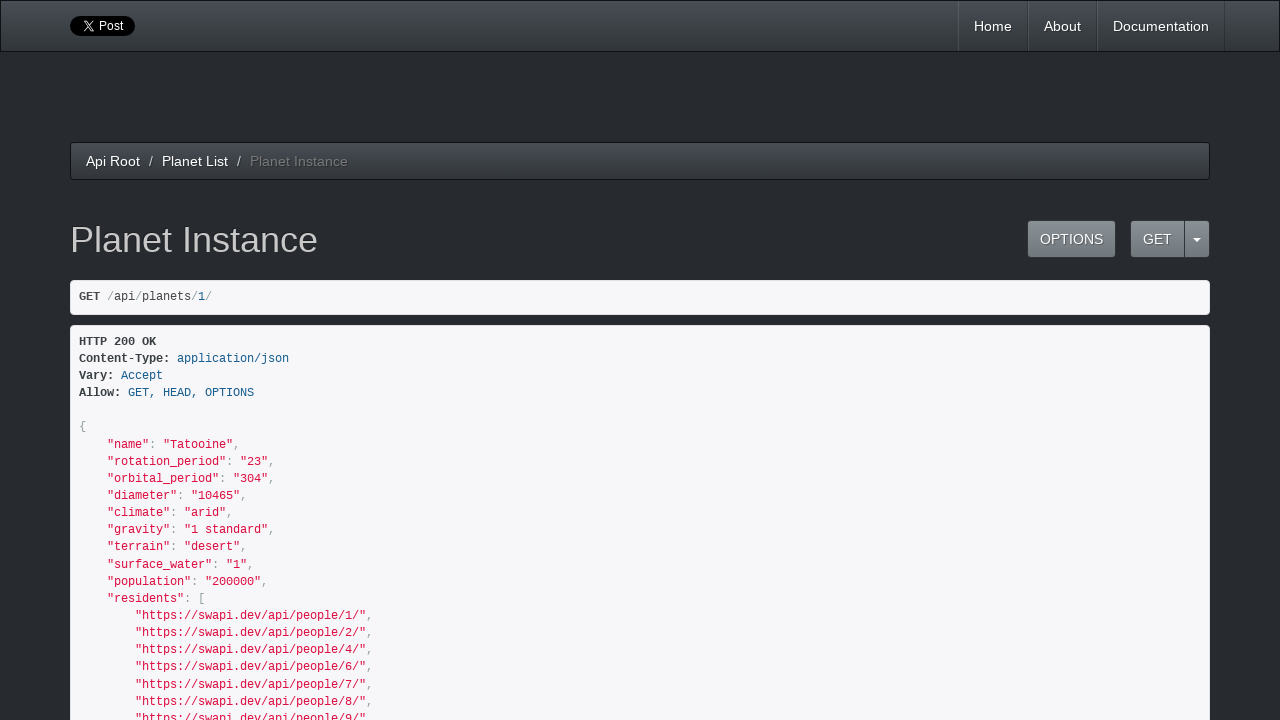

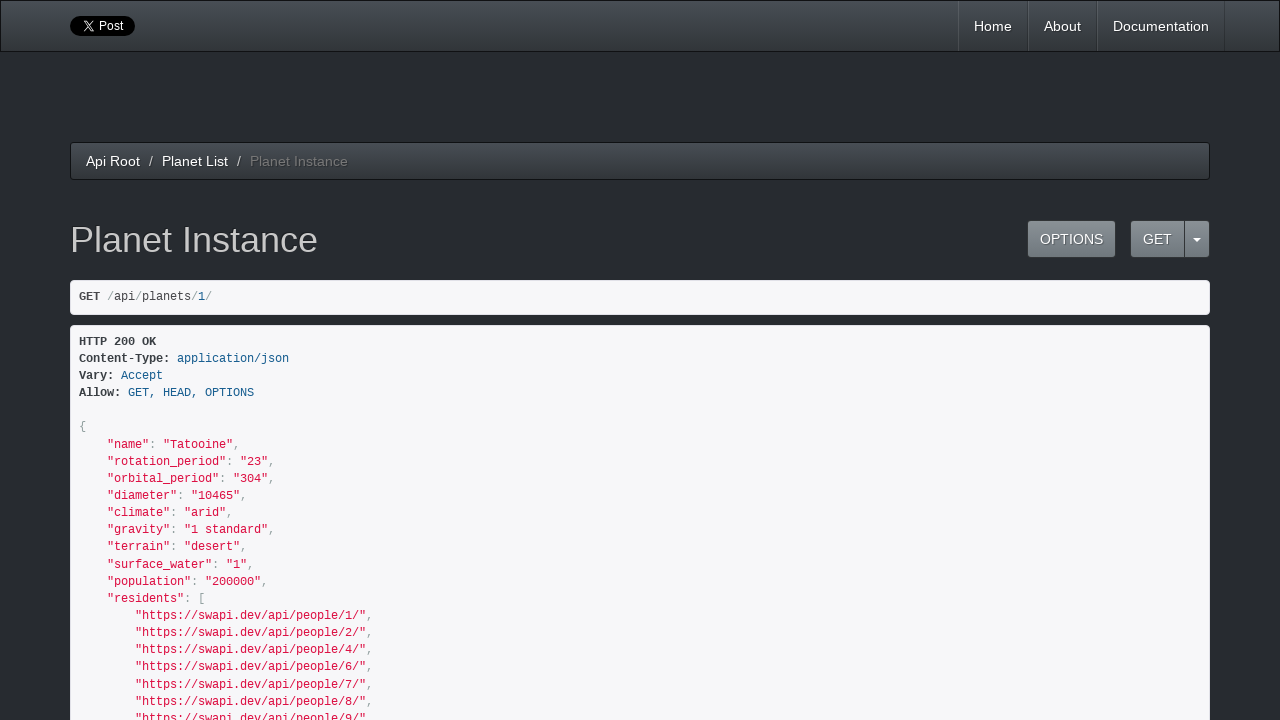